Tests file upload functionality by selecting a file and clicking the upload button

Starting URL: https://the-internet.herokuapp.com/upload

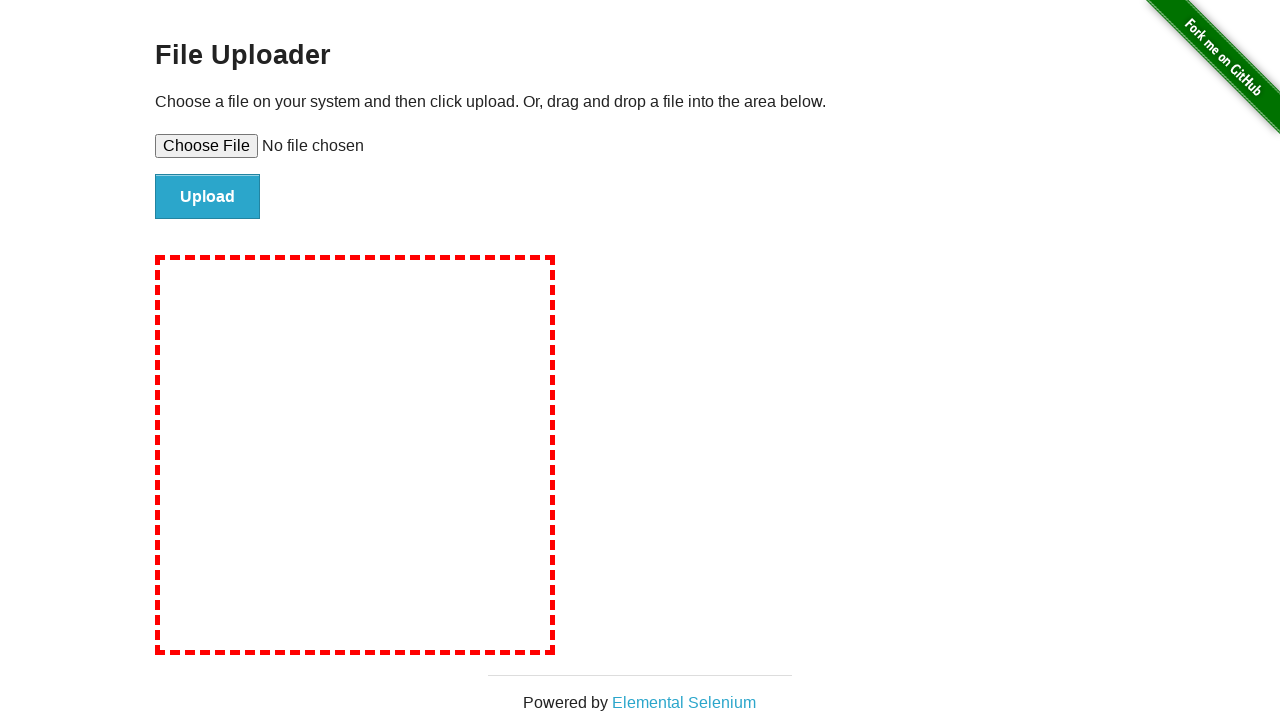

Created temporary PDF file for upload
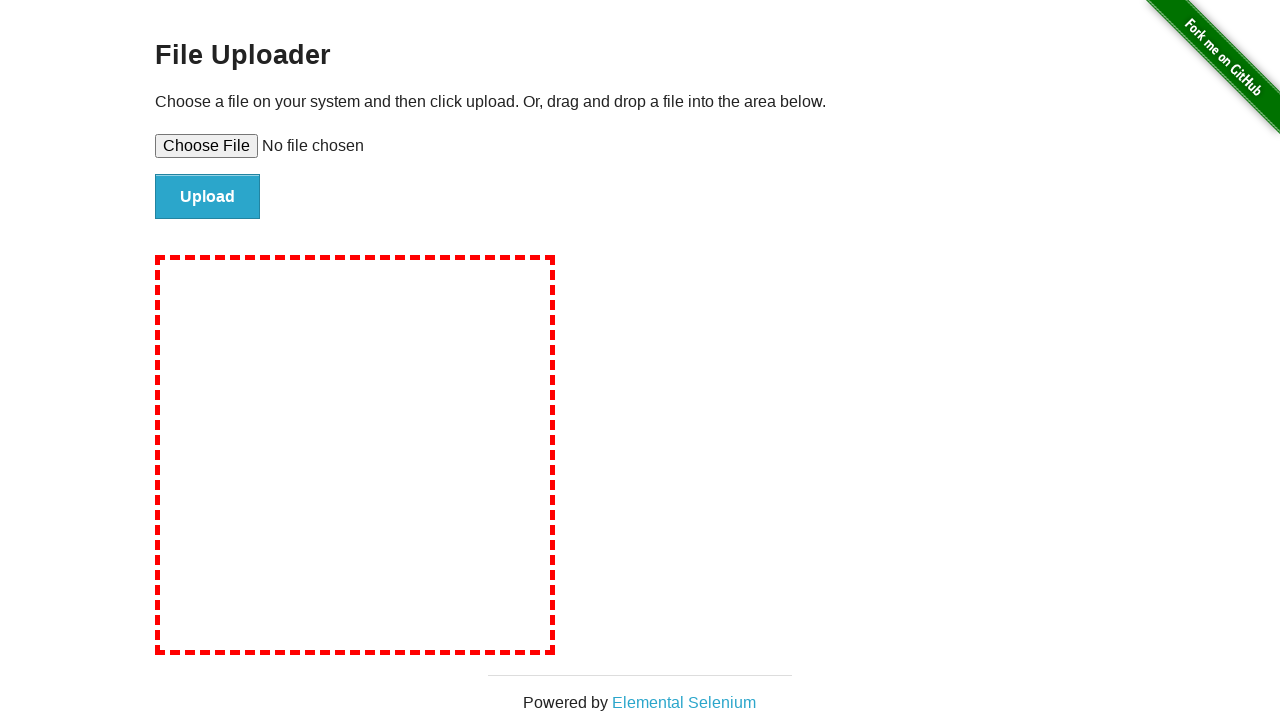

Selected file for upload using file input element
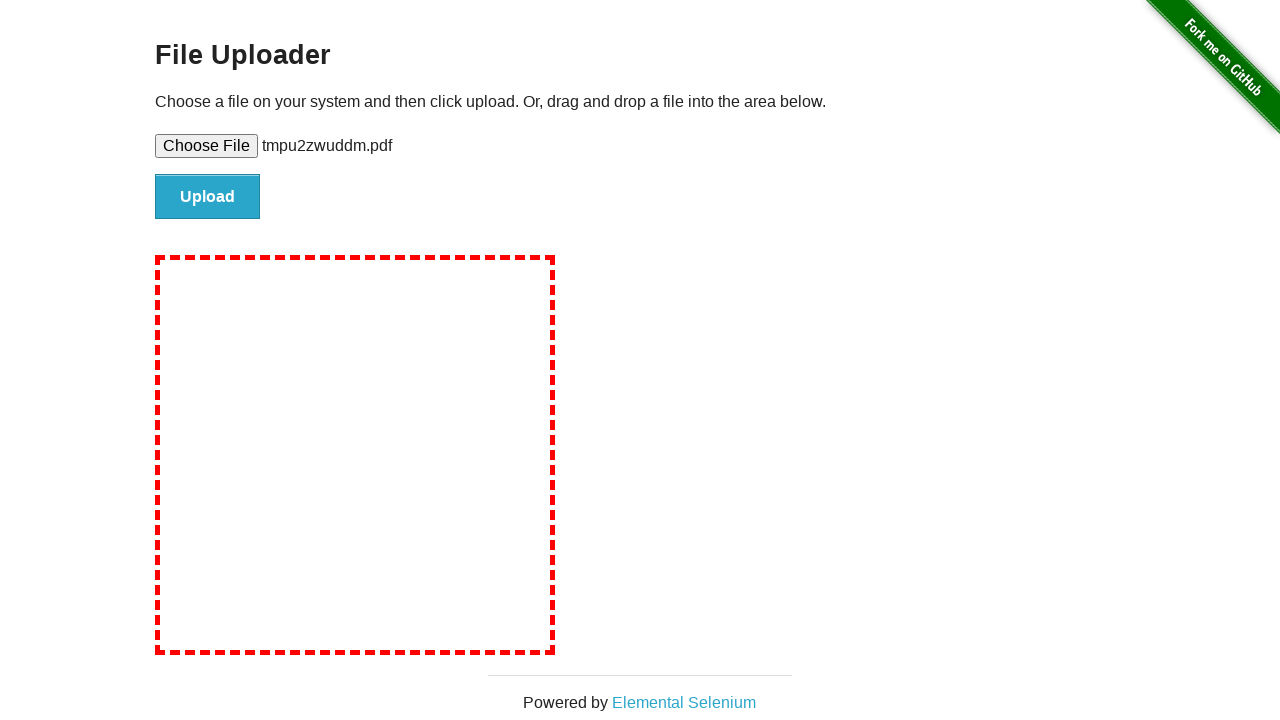

Clicked upload button to submit file at (208, 197) on #file-submit
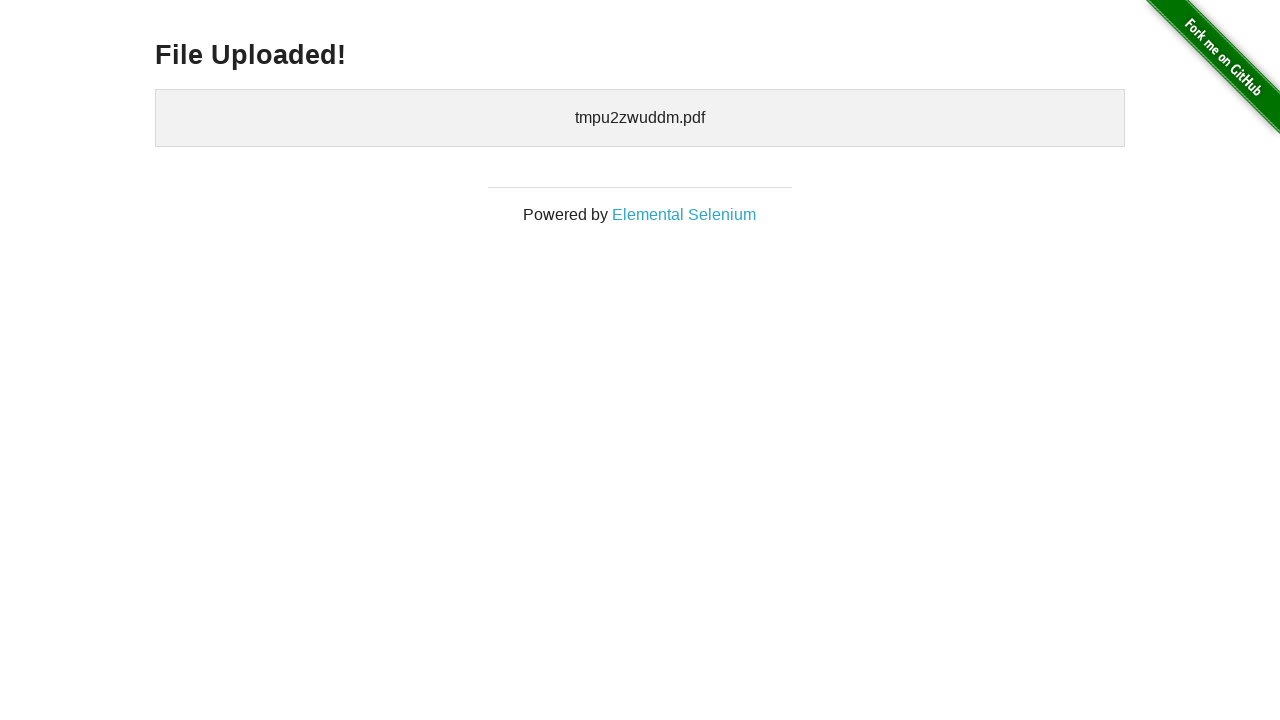

Cleaned up temporary file
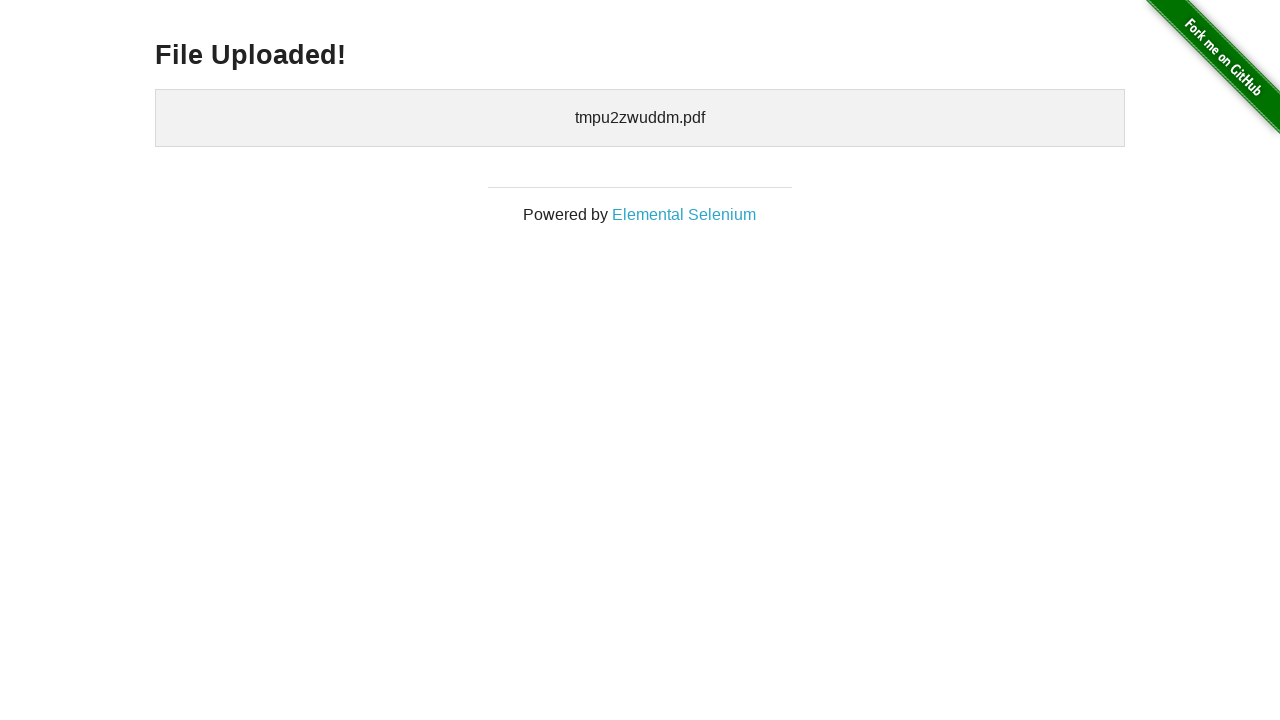

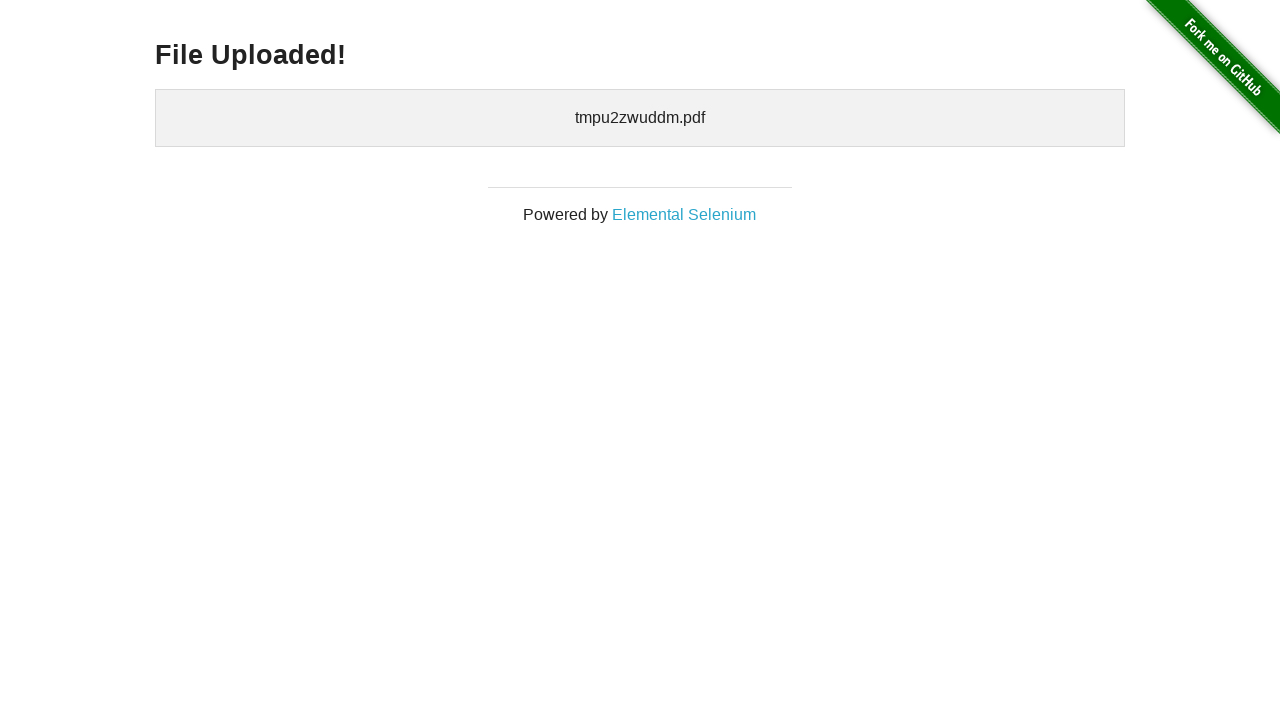